Tests data table sorting in ascending order with CSS class attributes by clicking the dues column header

Starting URL: http://the-internet.herokuapp.com/tables

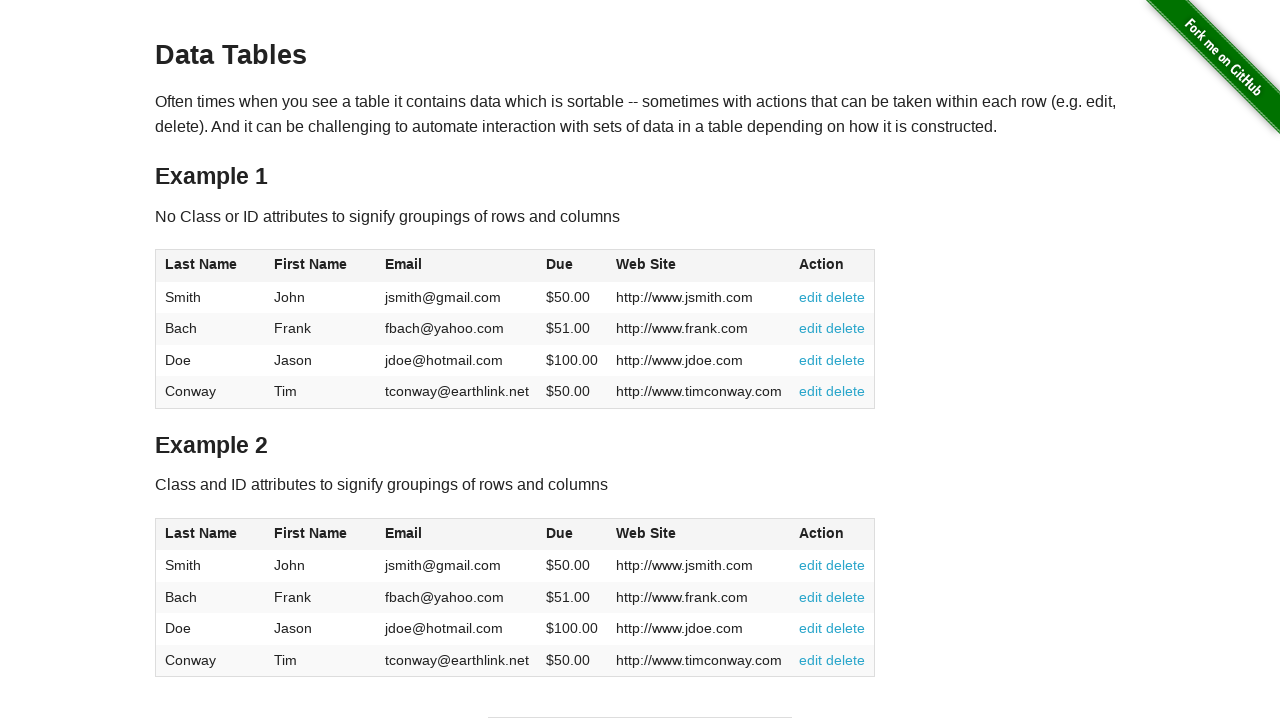

Clicked dues column header to sort in ascending order at (560, 533) on #table2 thead .dues
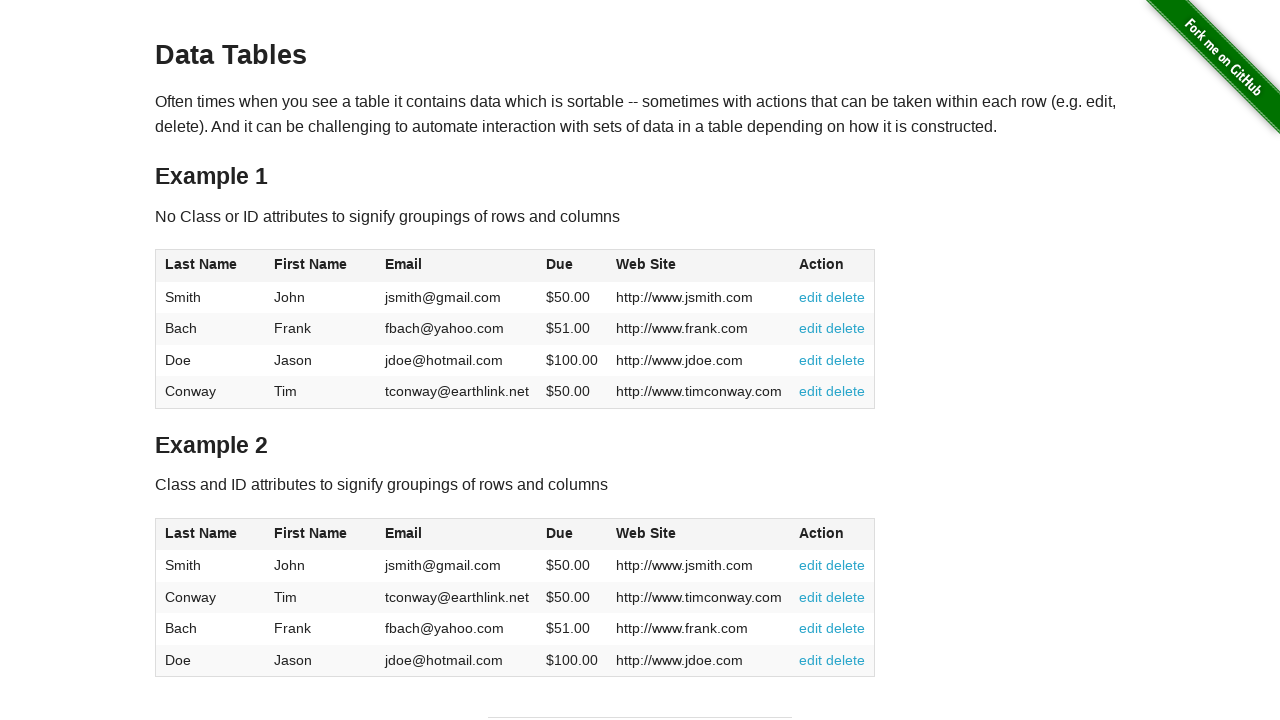

Dues column data loaded and is visible in table body
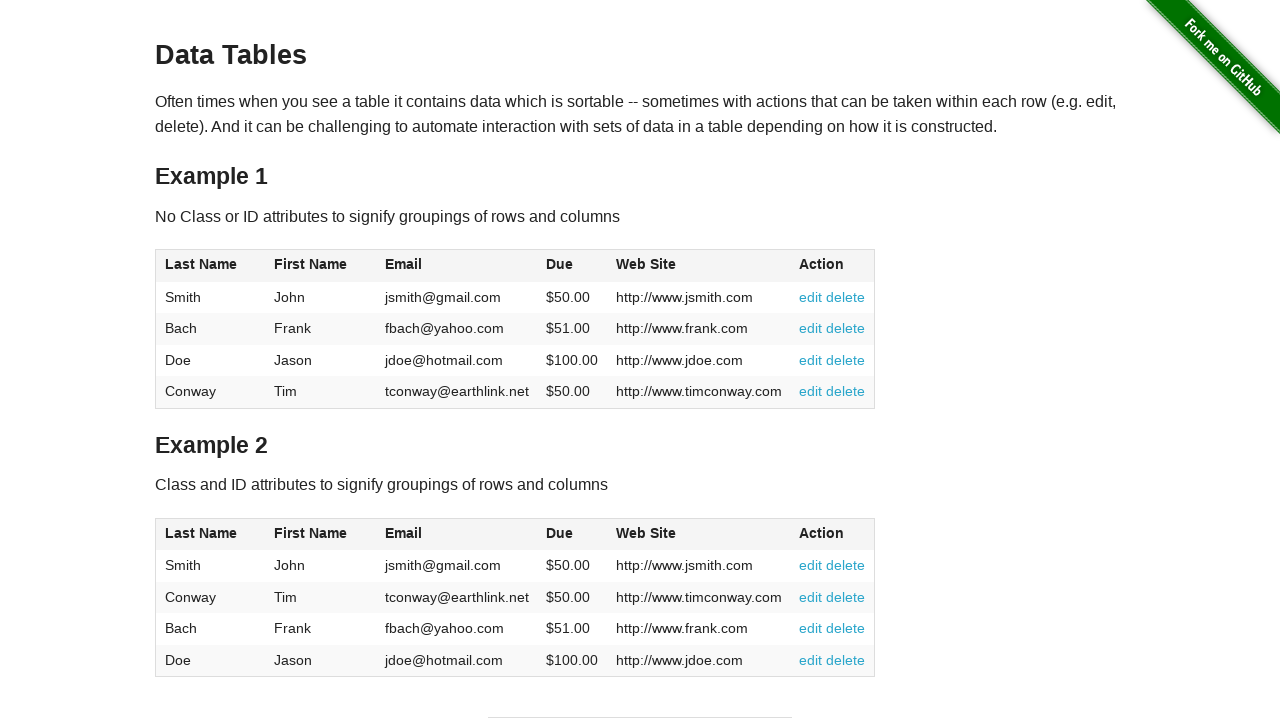

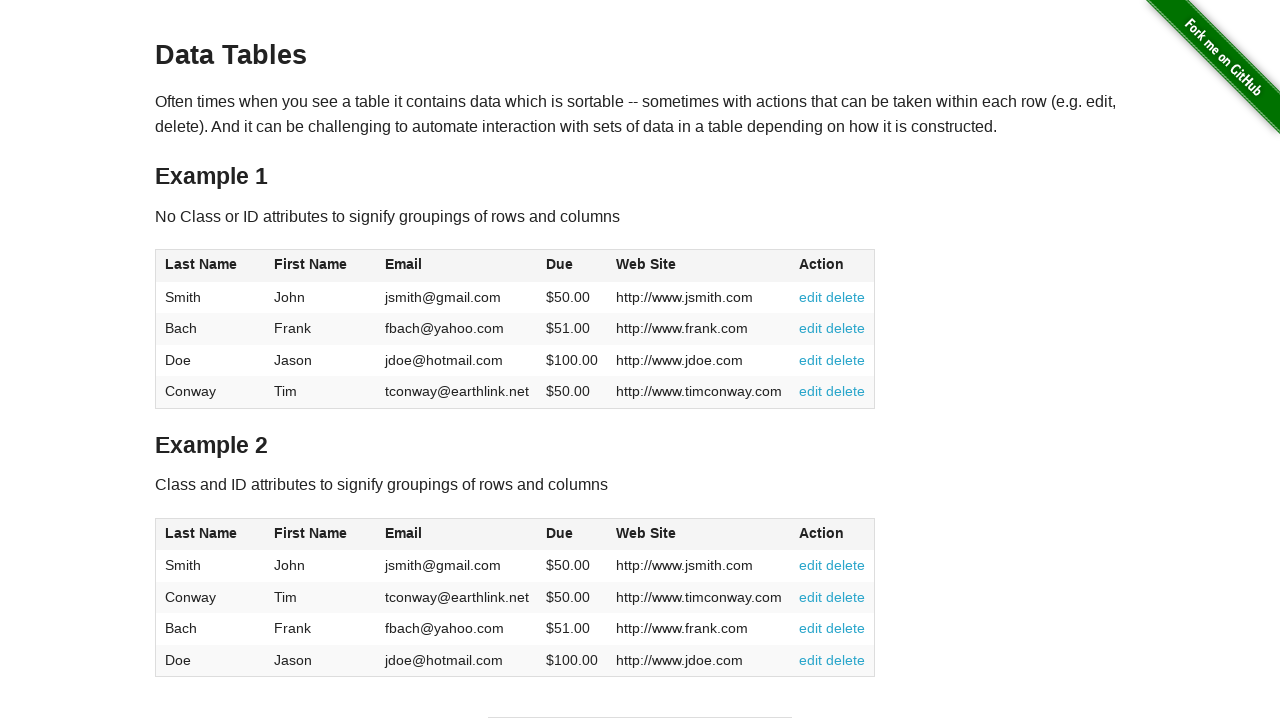